Navigates to Craigslist College Station car search page with filters for owner listings with pictures, searching for "dodge" vehicles, and waits for search results to load.

Starting URL: https://collegestation.craigslist.org/search/cta?hasPic=1&purveyor=owner&query=dodge#search=1~grid~0~0

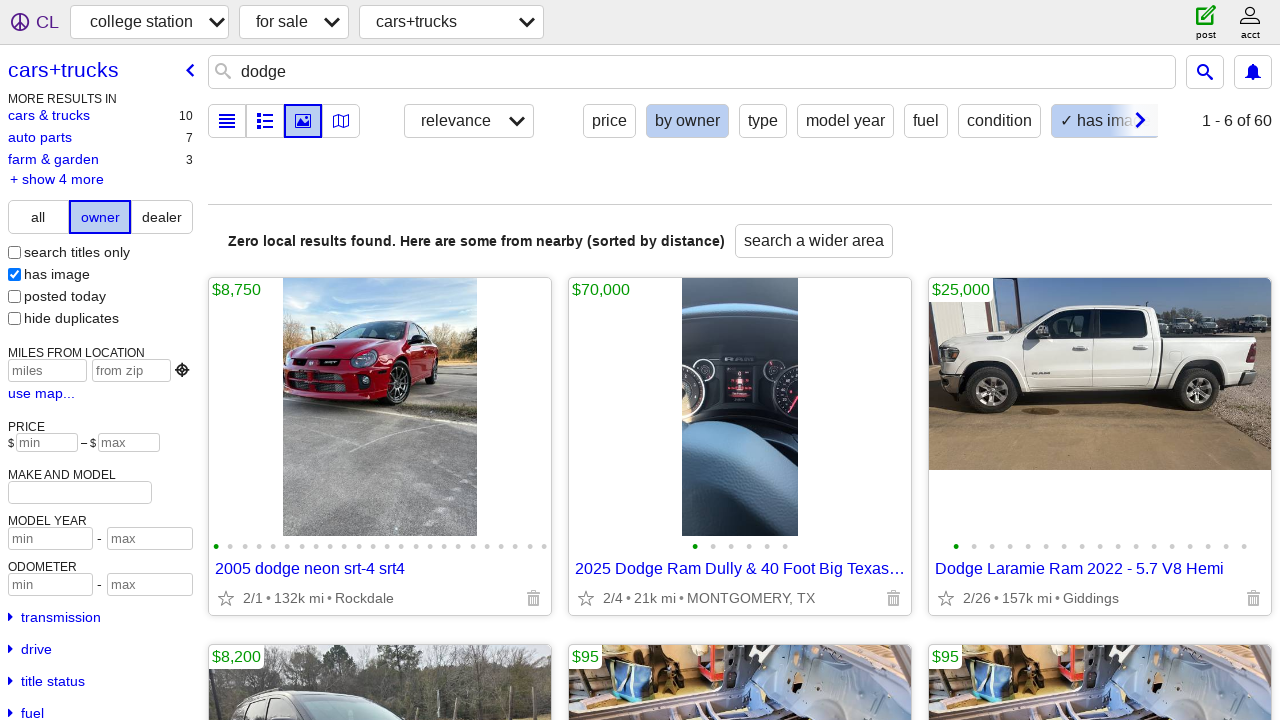

Waited for search results grid to load on Craigslist College Station car search page
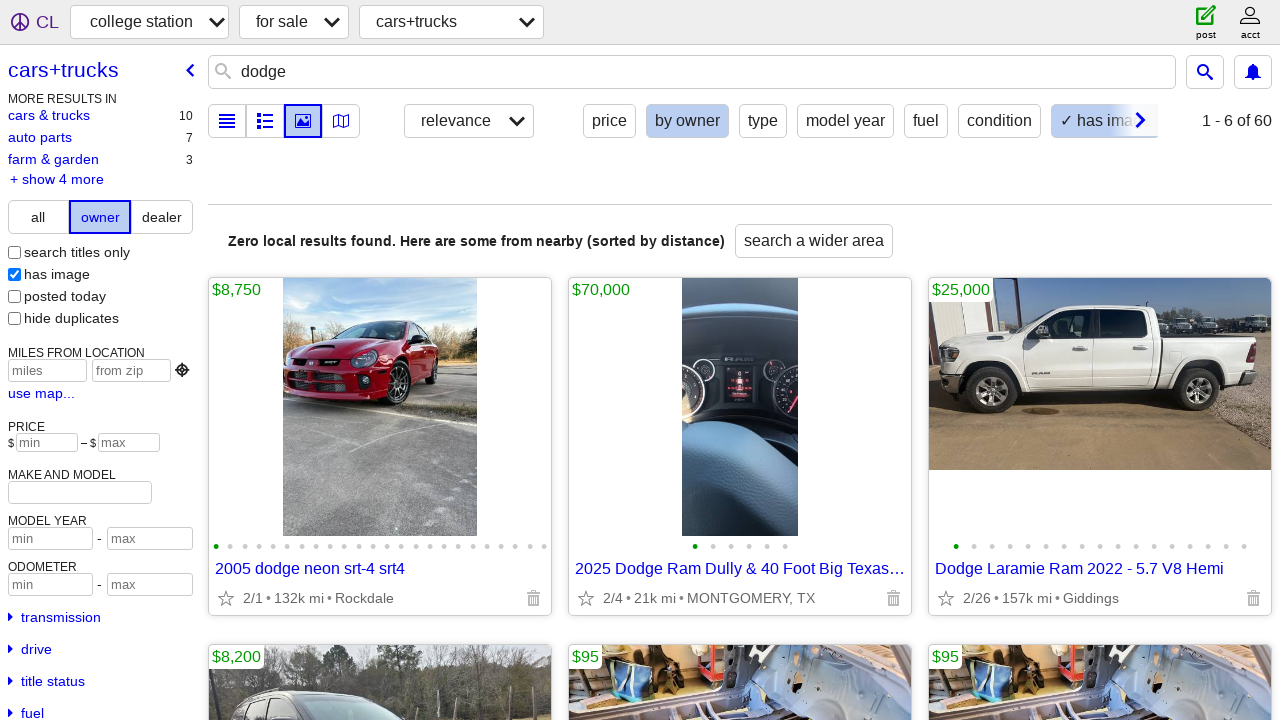

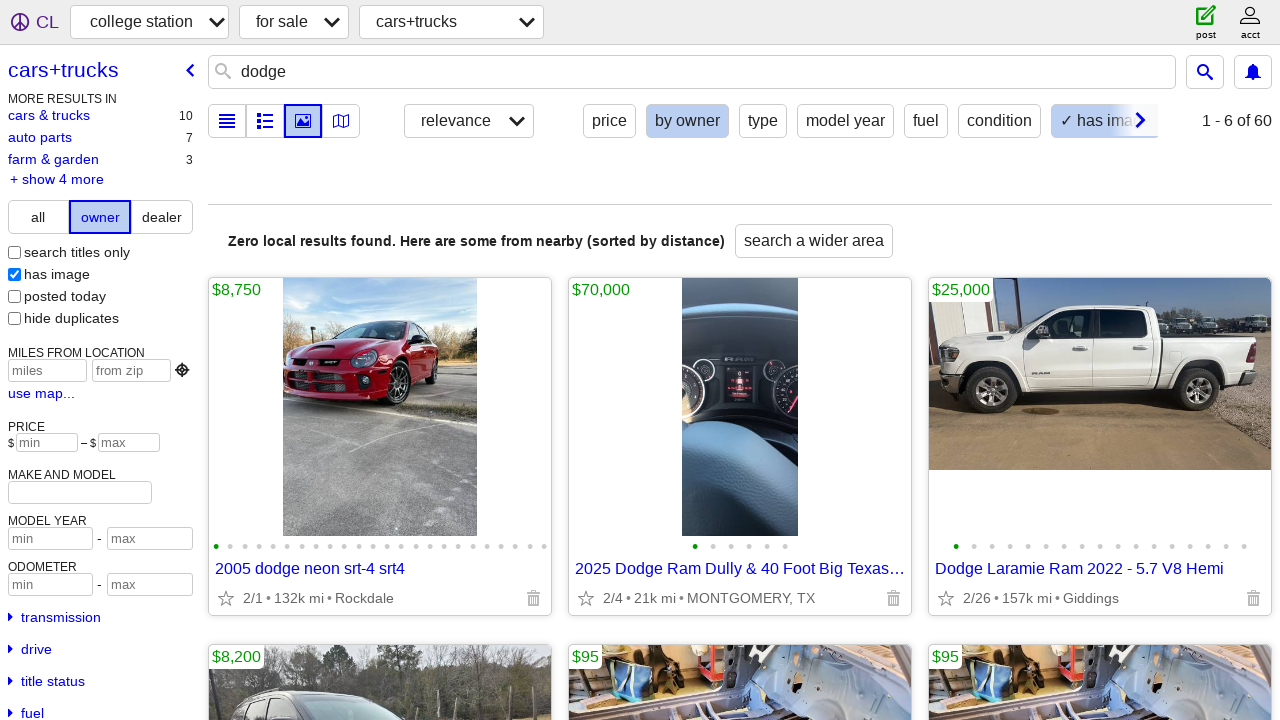